Tests checkbox functionality by navigating to a checkboxes page, toggling checkboxes, and verifying their states

Starting URL: http://the-internet.herokuapp.com/

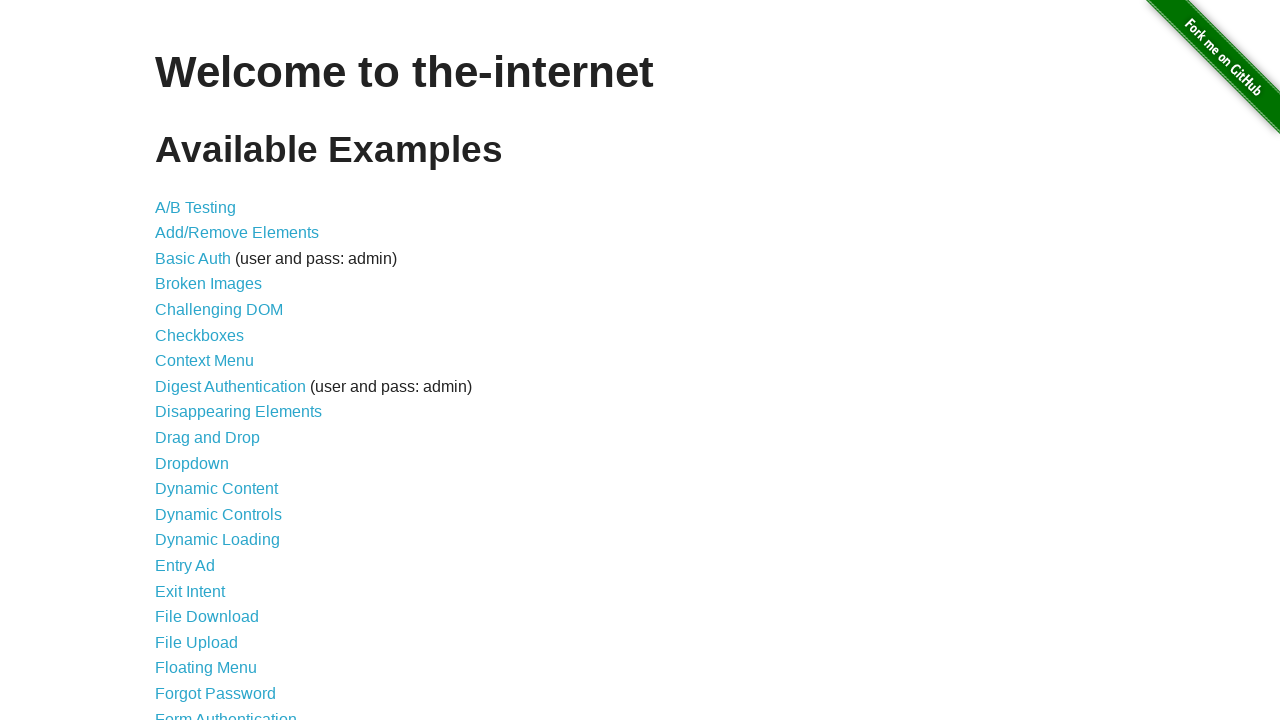

Clicked on checkboxes exercises link at (200, 335) on #content > ul > li:nth-child(6) > a
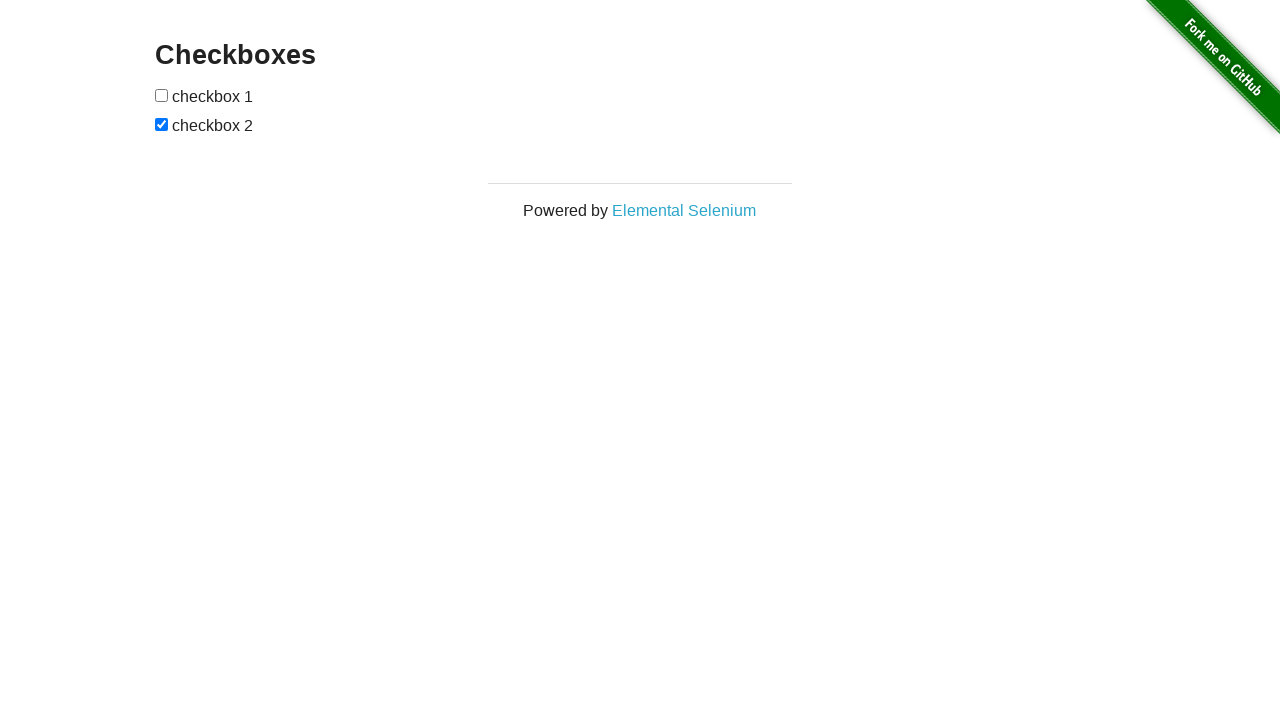

Checkboxes page loaded
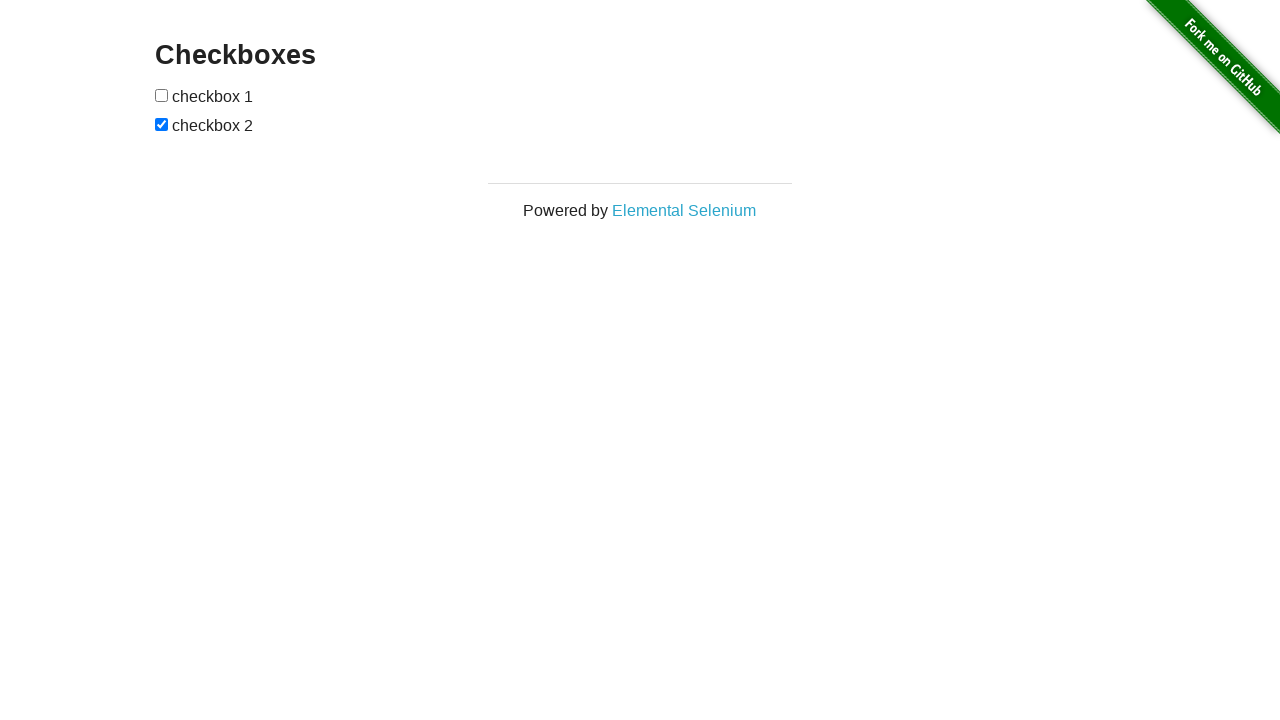

Toggled checkbox 1 from unchecked to checked at (162, 95) on #checkboxes > input[type=checkbox]:nth-child(1)
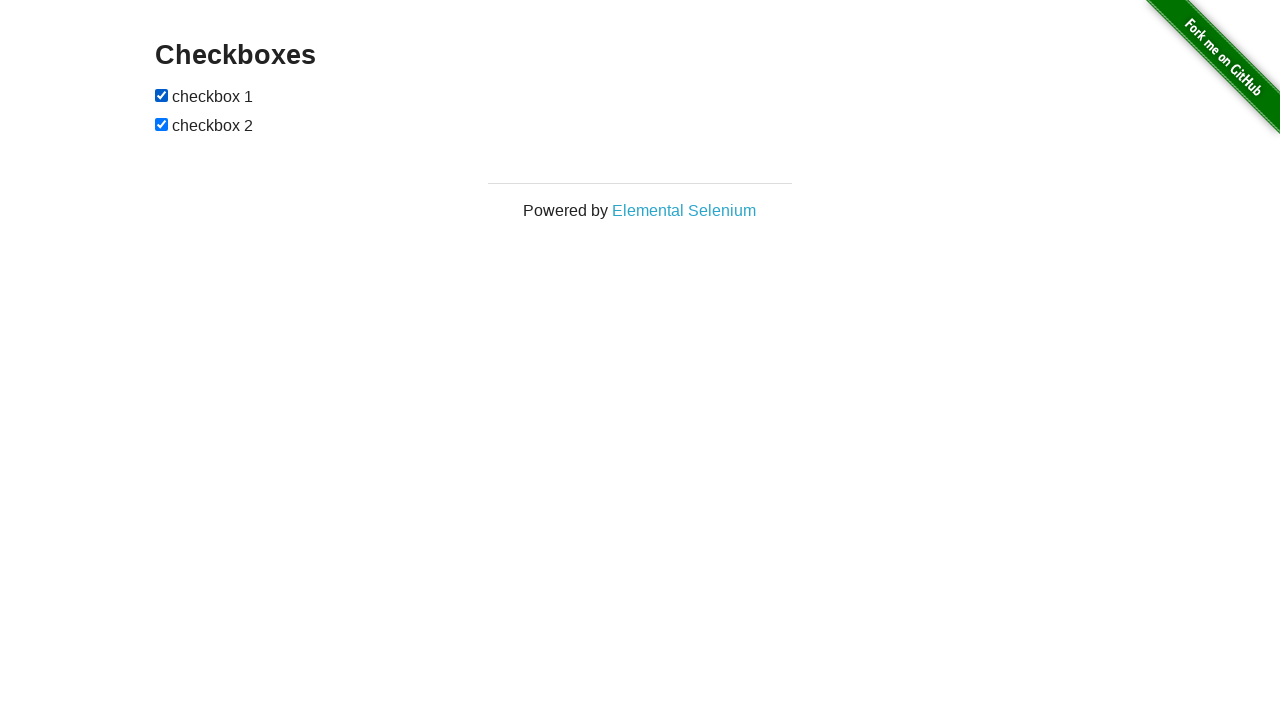

Toggled checkbox 2 from checked to unchecked at (162, 124) on #checkboxes > input[type=checkbox]:nth-child(3)
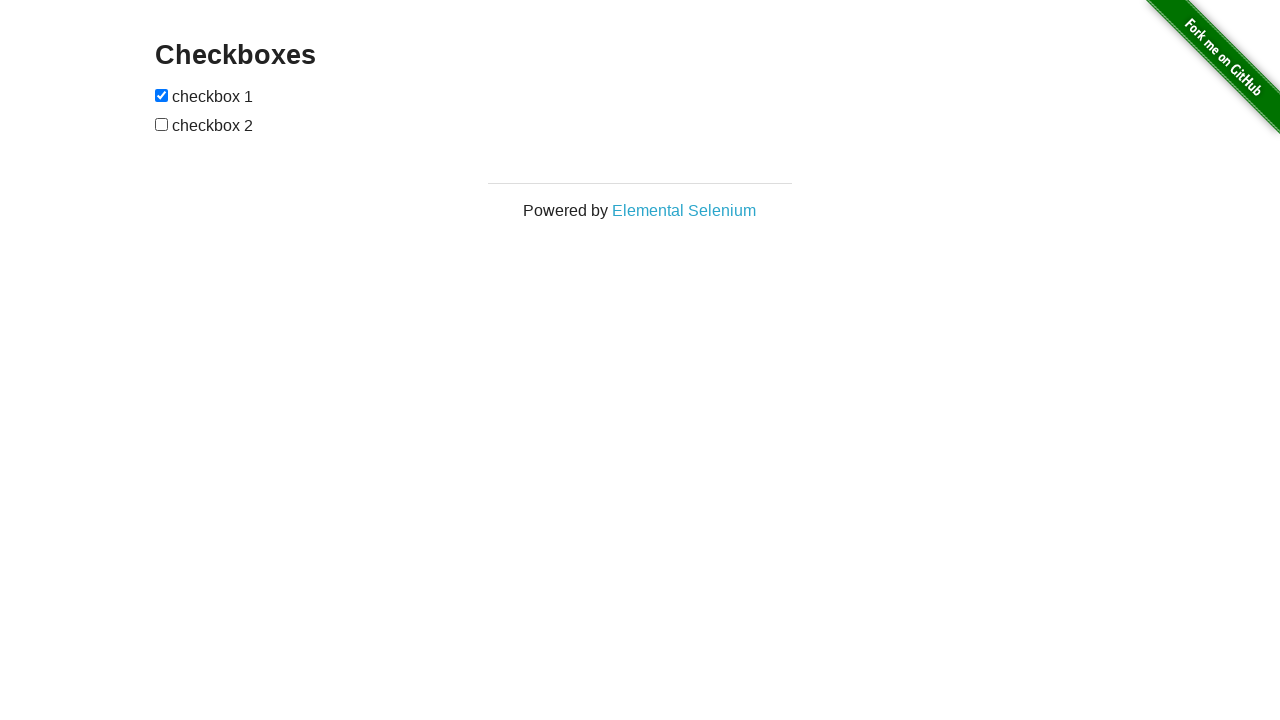

Verified checkbox 1 is checked
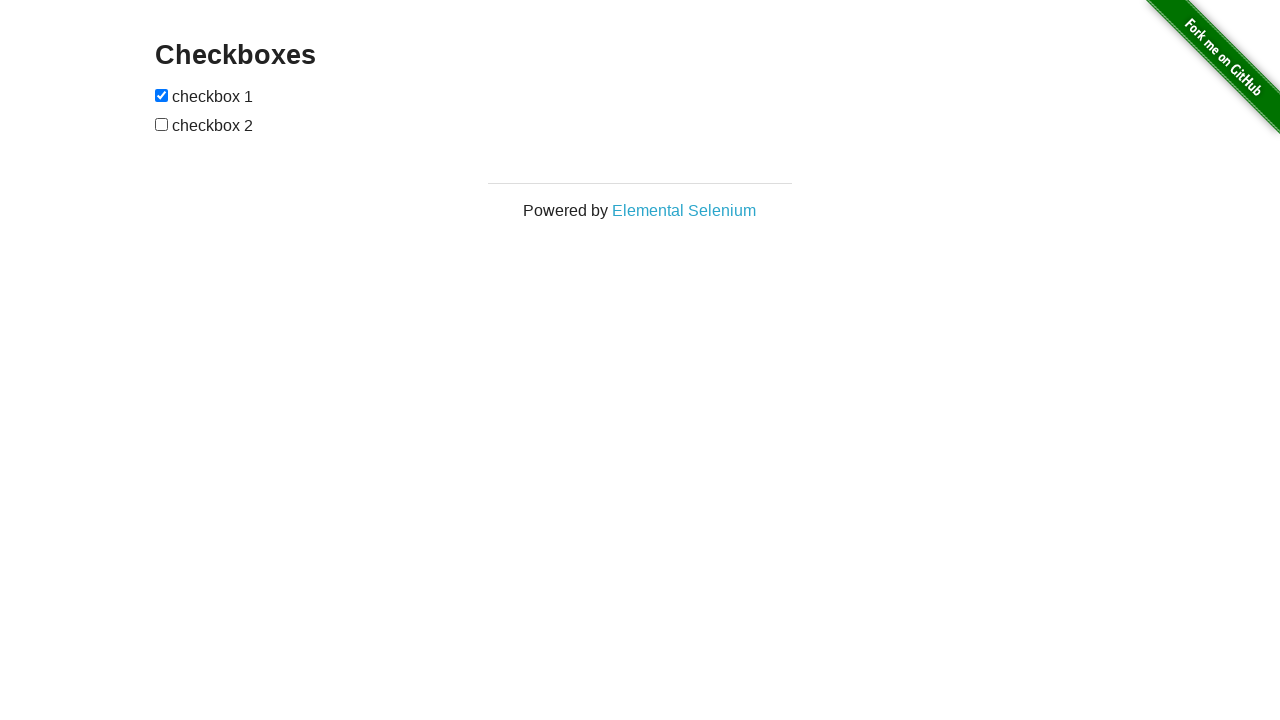

Verified checkbox 2 is unchecked
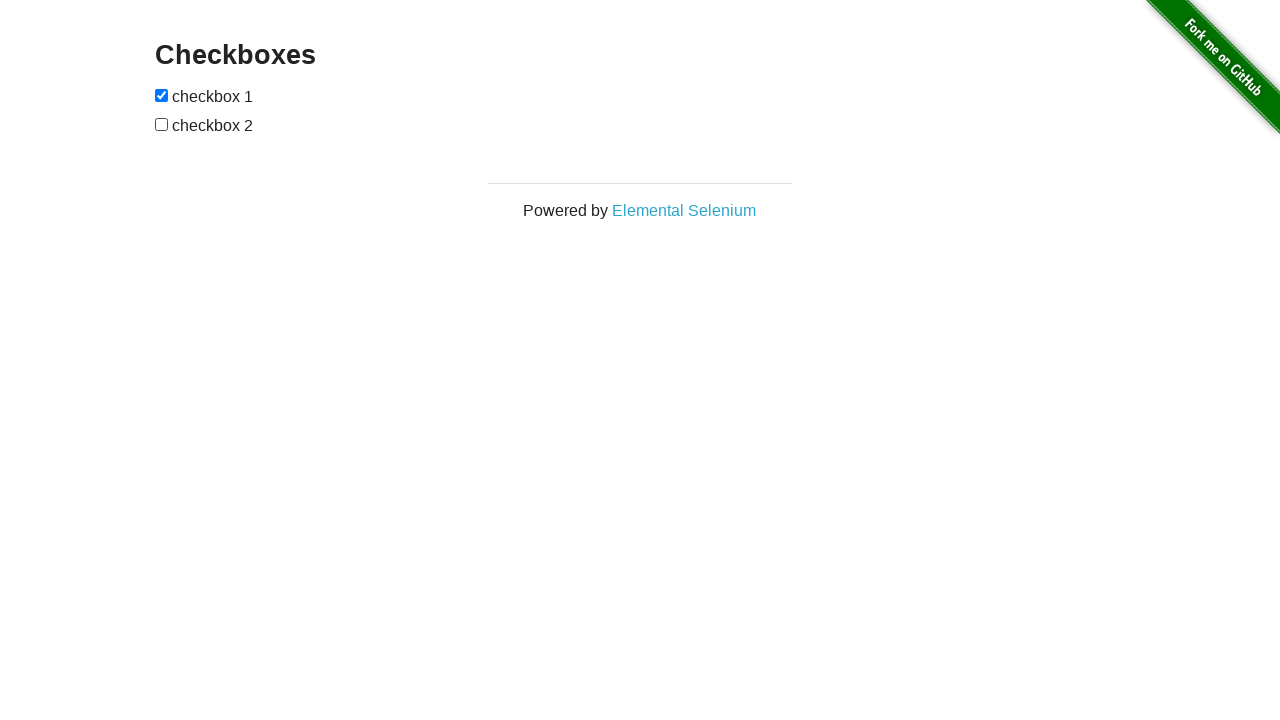

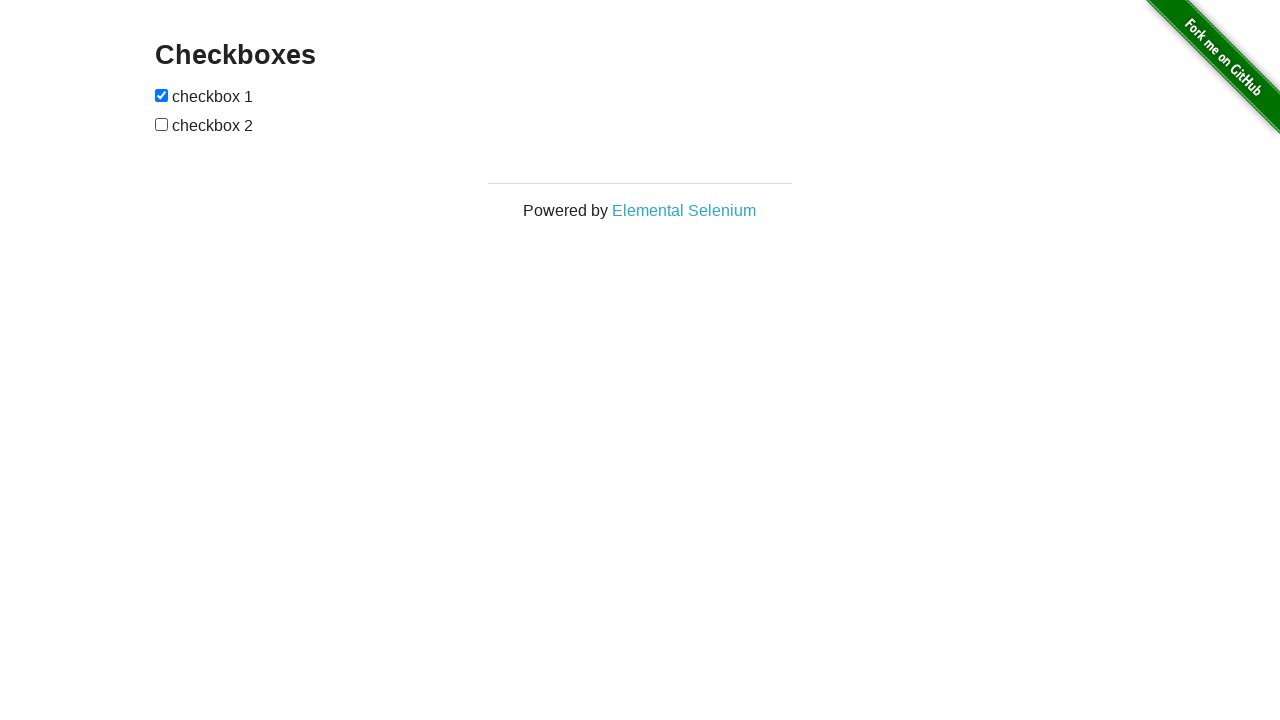